Tests API call links that return different HTTP status codes (201 Created, 204 No Content, 301 Moved Permanently, 400 Bad Request) and verifies the response messages.

Starting URL: https://demoqa.com

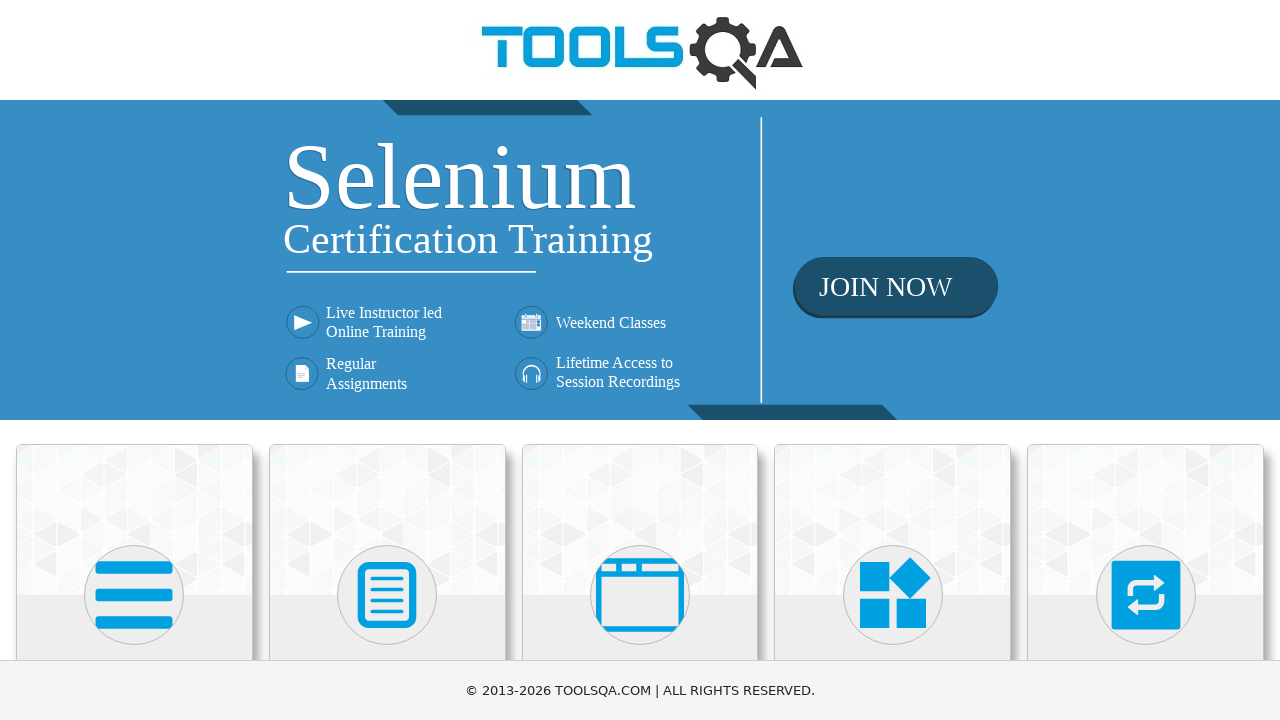

Clicked on Elements section at (134, 360) on xpath=//h5[text()='Elements']
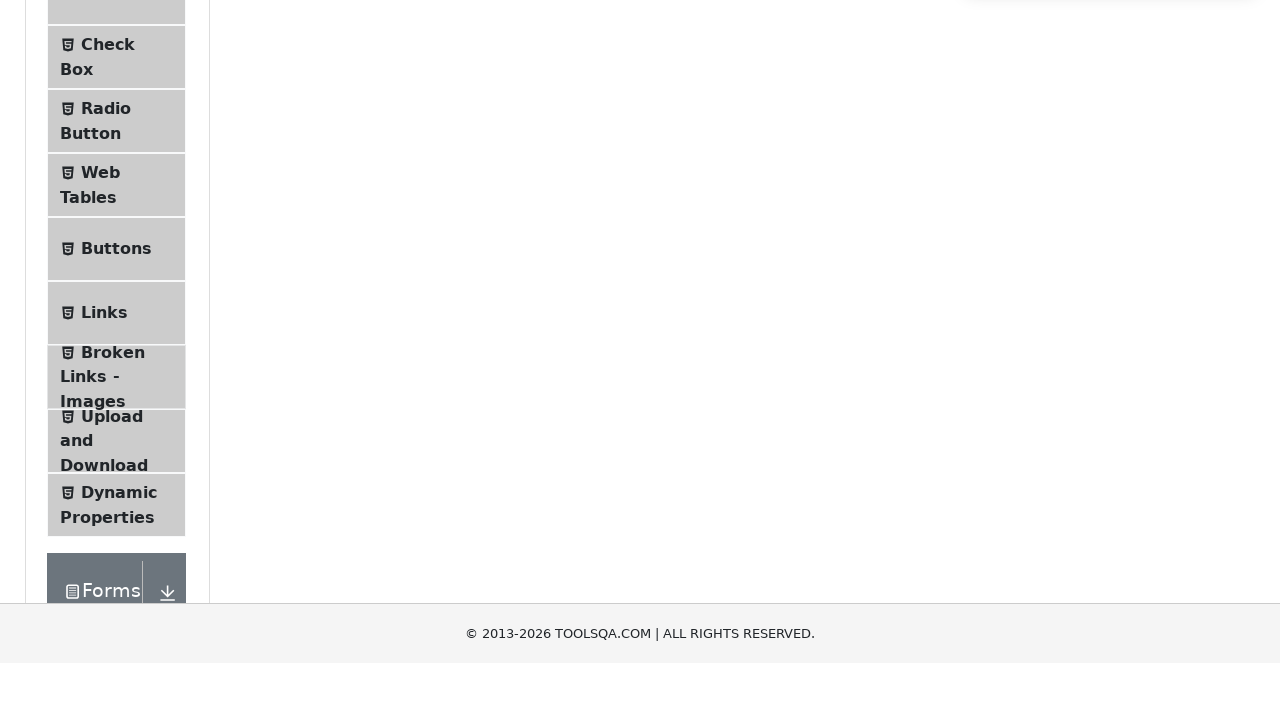

Clicked on Links menu item at (116, 581) on li#item-5
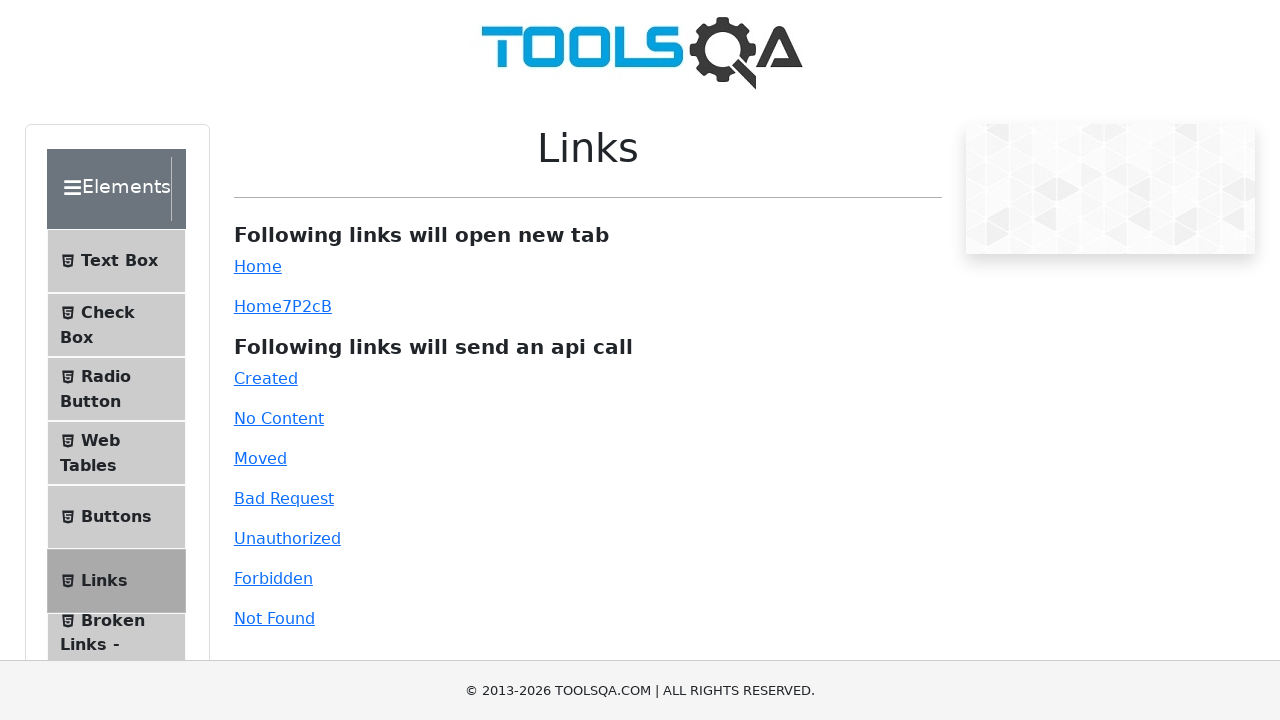

Clicked on Created link (201 HTTP status code) at (266, 378) on #created
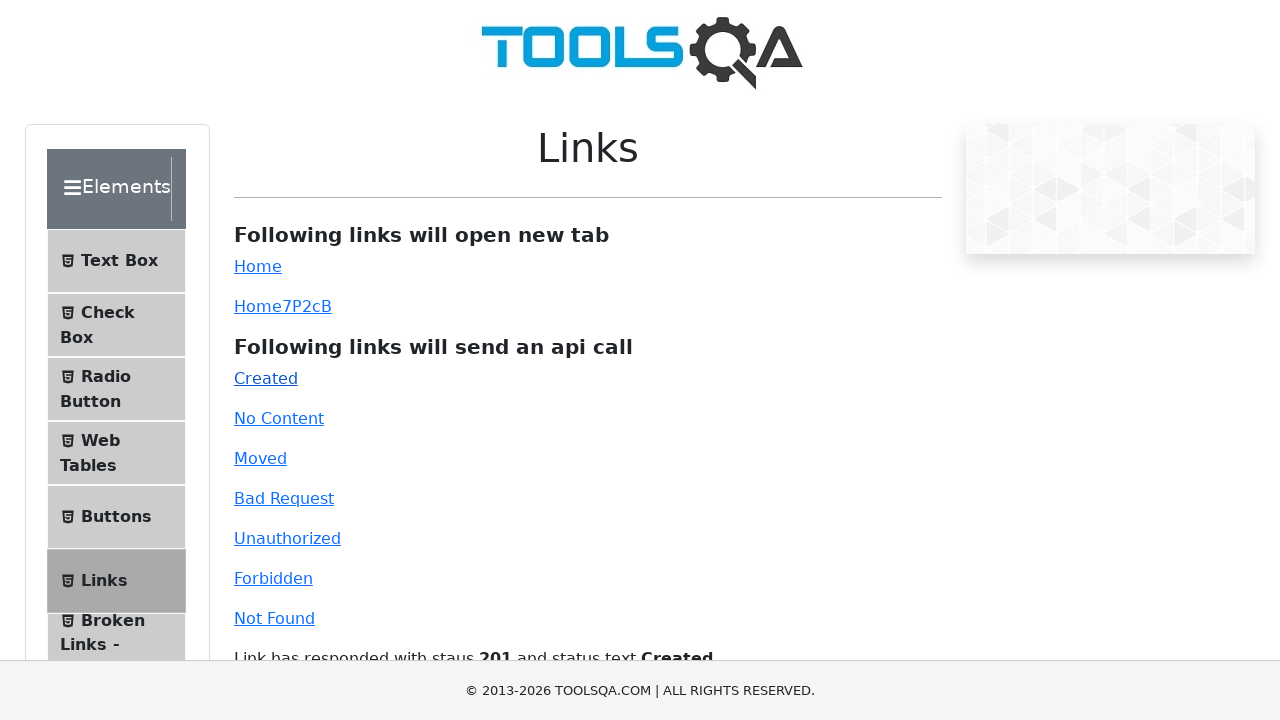

Link response appeared for 201 Created
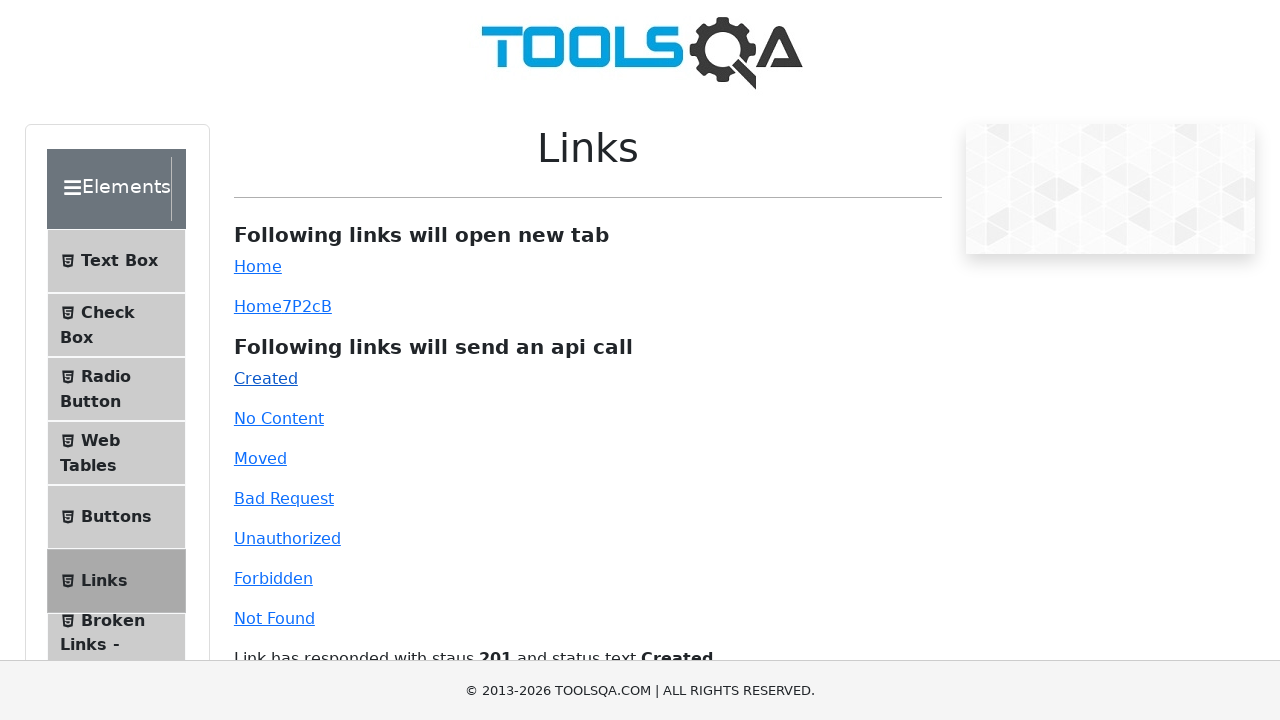

Clicked on No Content link (204 HTTP status code) at (279, 418) on #no-content
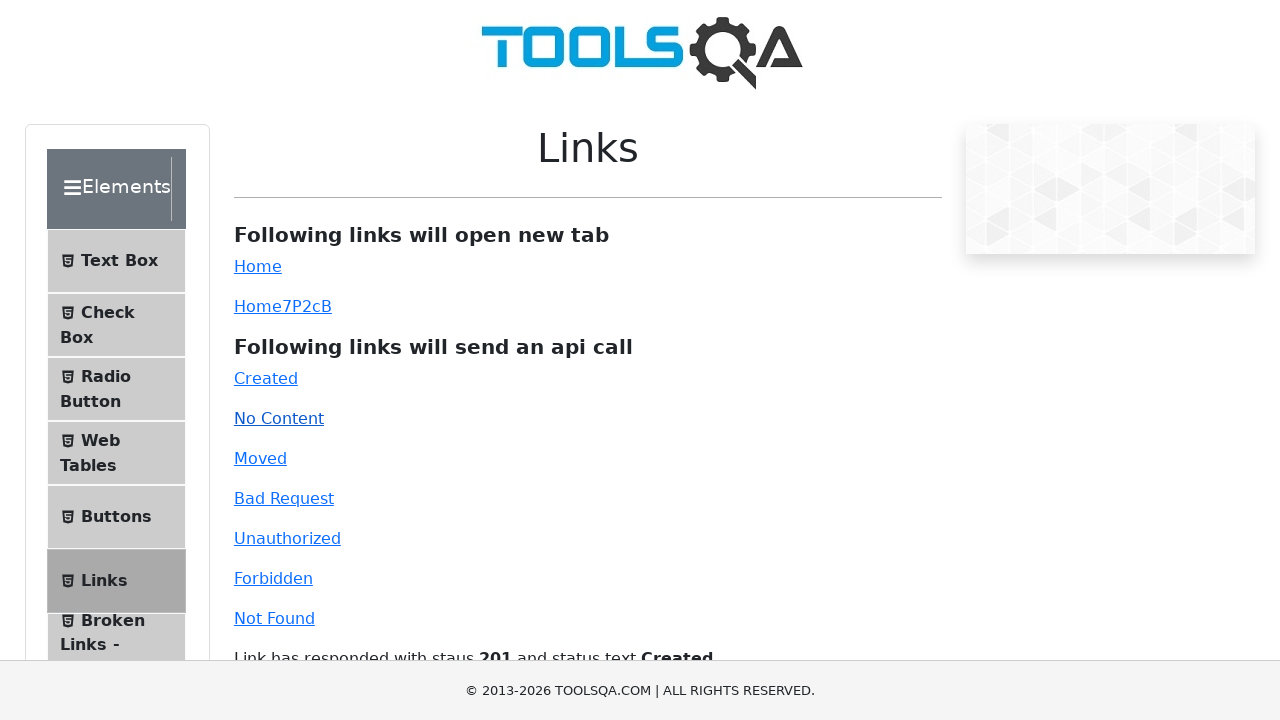

Link response appeared for 204 No Content
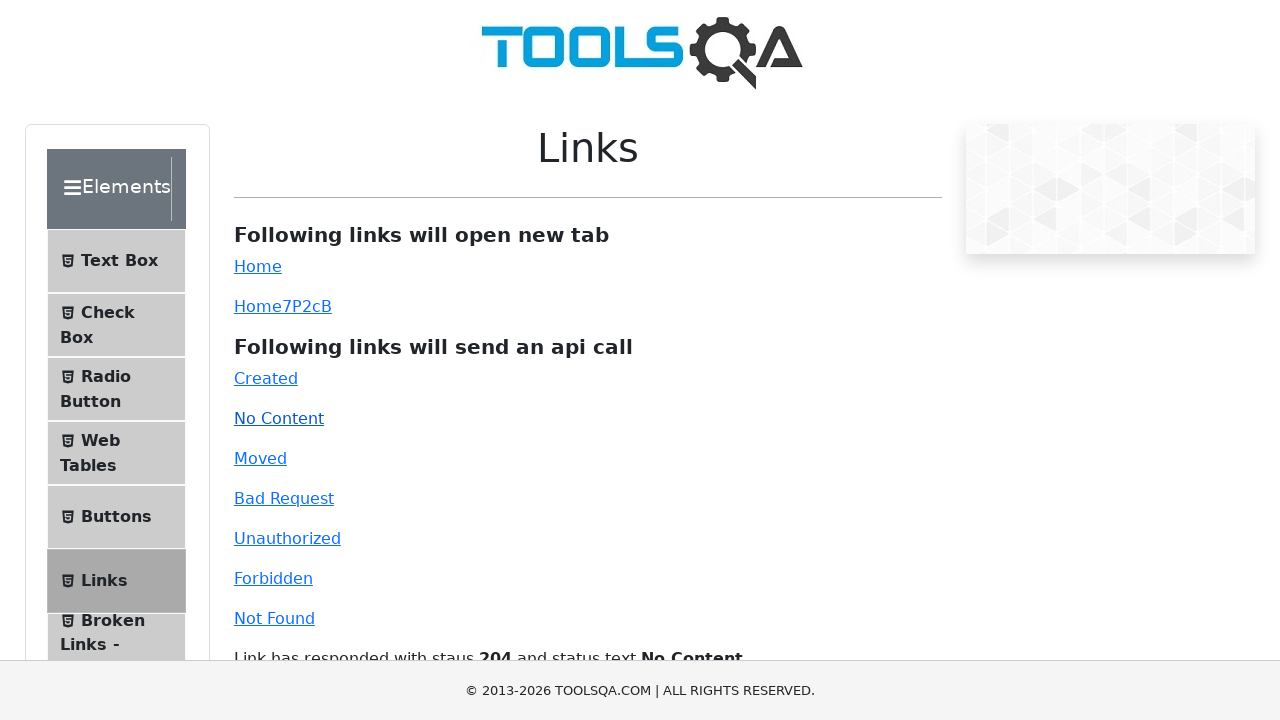

Clicked on Moved link (301 HTTP status code) at (260, 458) on #moved
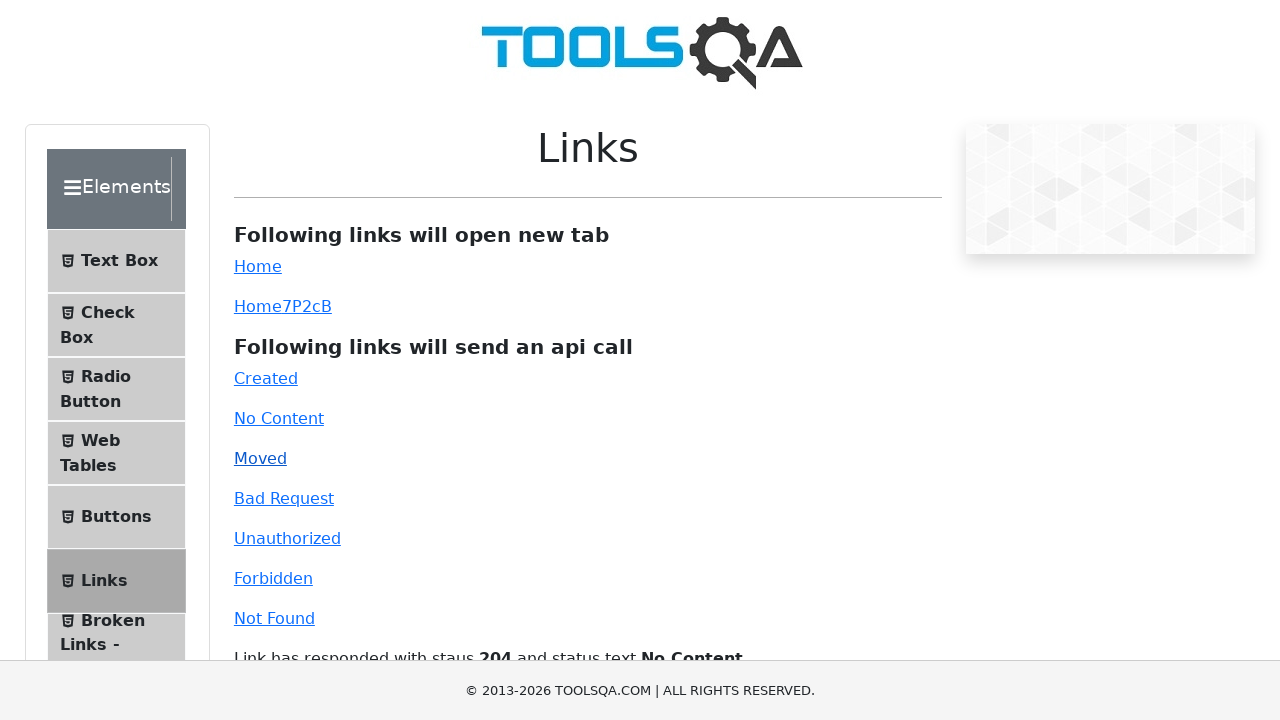

Link response appeared for 301 Moved Permanently
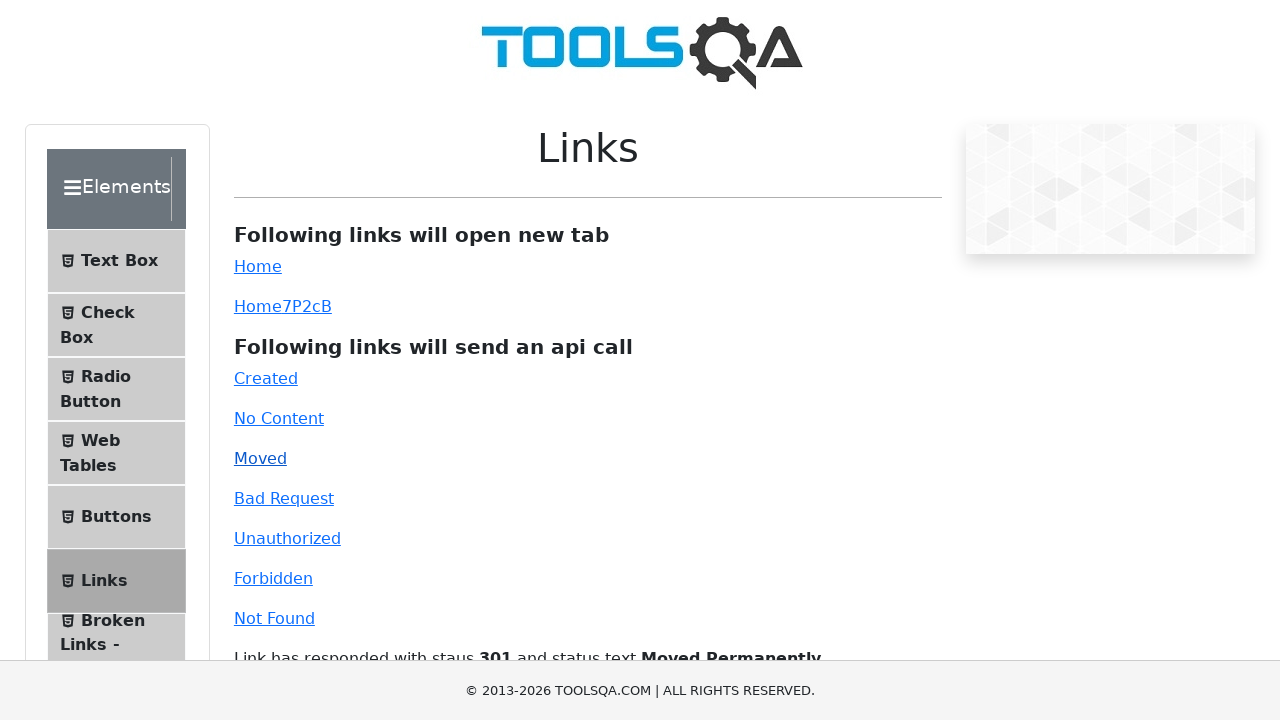

Clicked on Bad Request link (400 HTTP status code) at (284, 498) on #bad-request
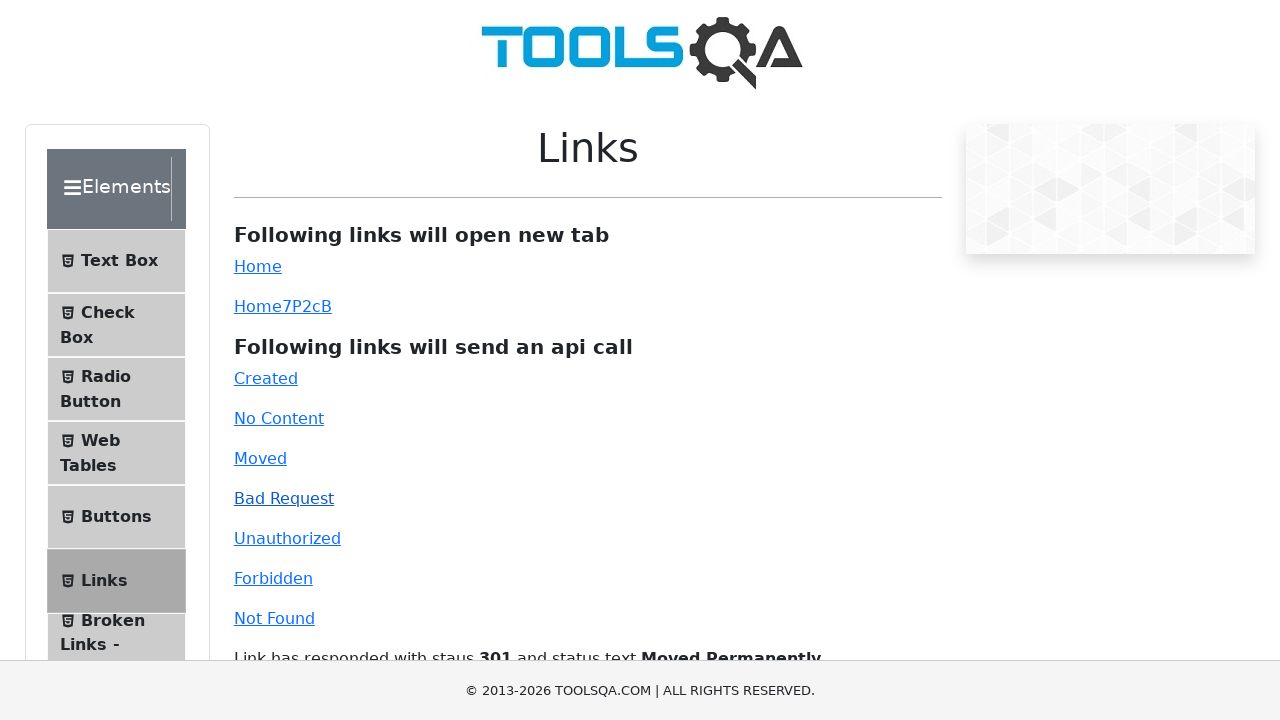

Link response appeared for 400 Bad Request
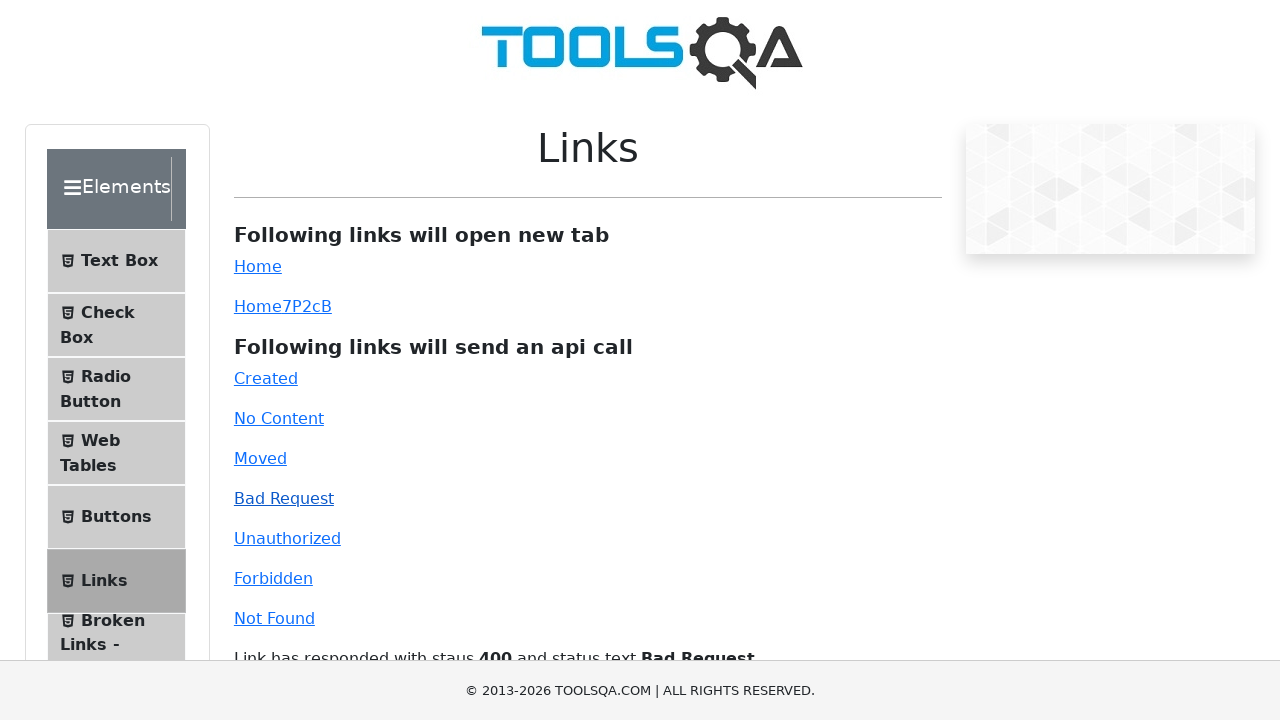

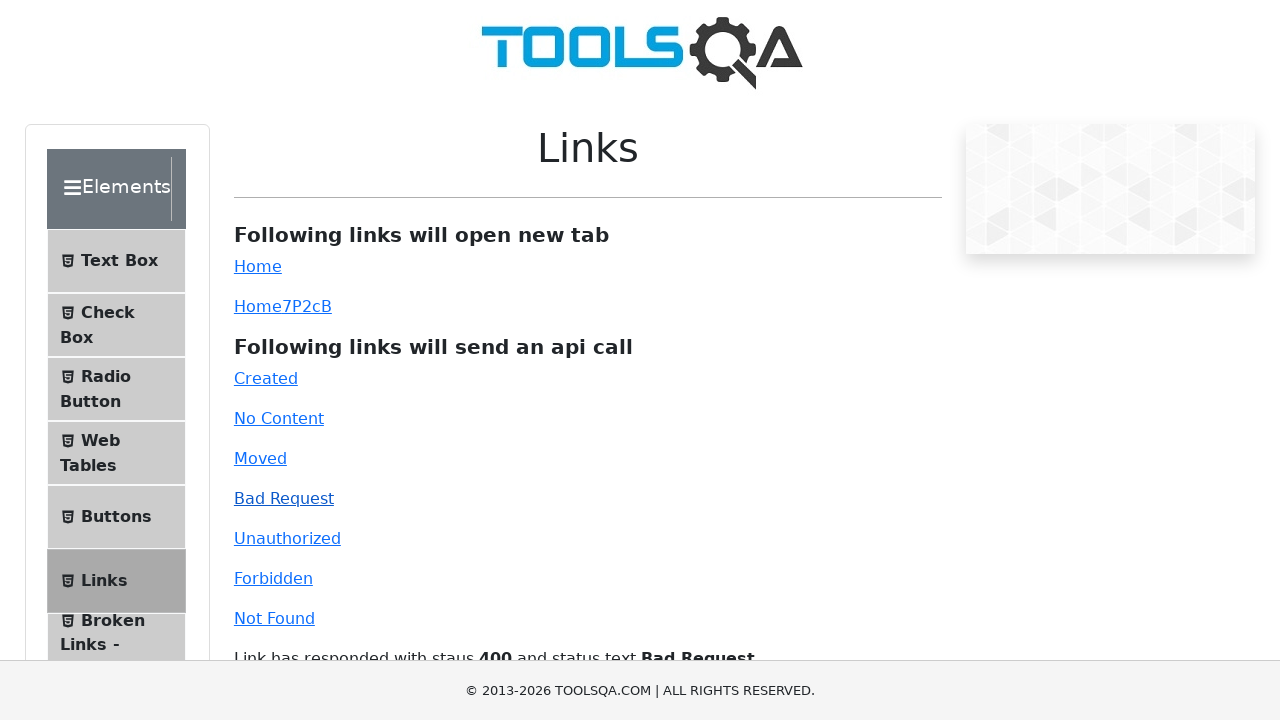